Tests the search filter functionality on a product offers page by searching for "Tomato" and verifying that filtered results match the search term

Starting URL: https://rahulshettyacademy.com/seleniumPractise/#/offers

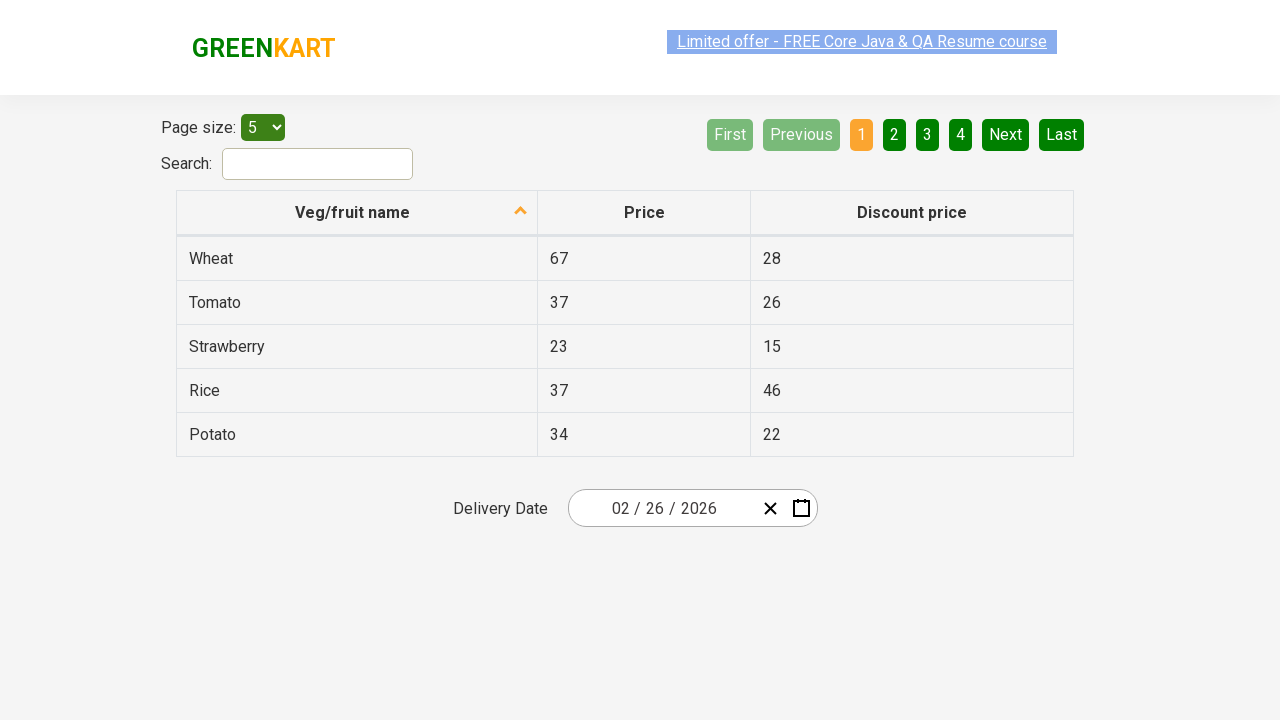

Filled search field with 'Tomato' on #search-field
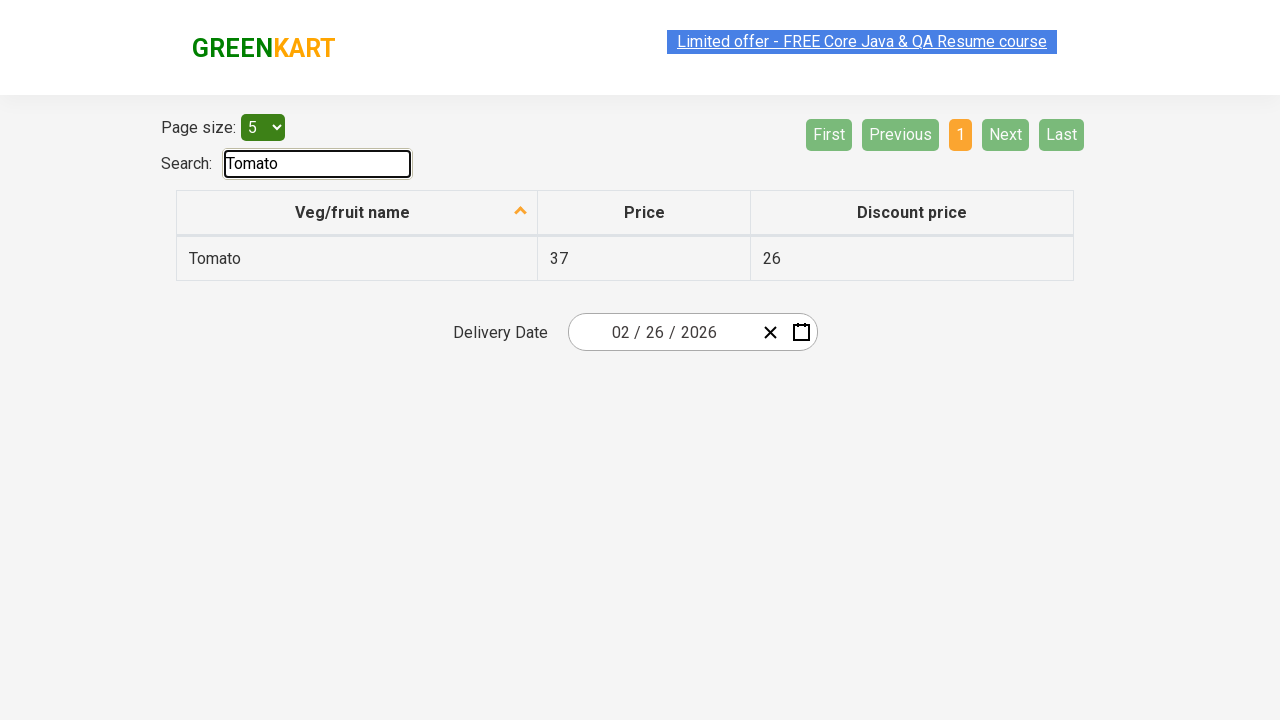

Waited for filter to be applied
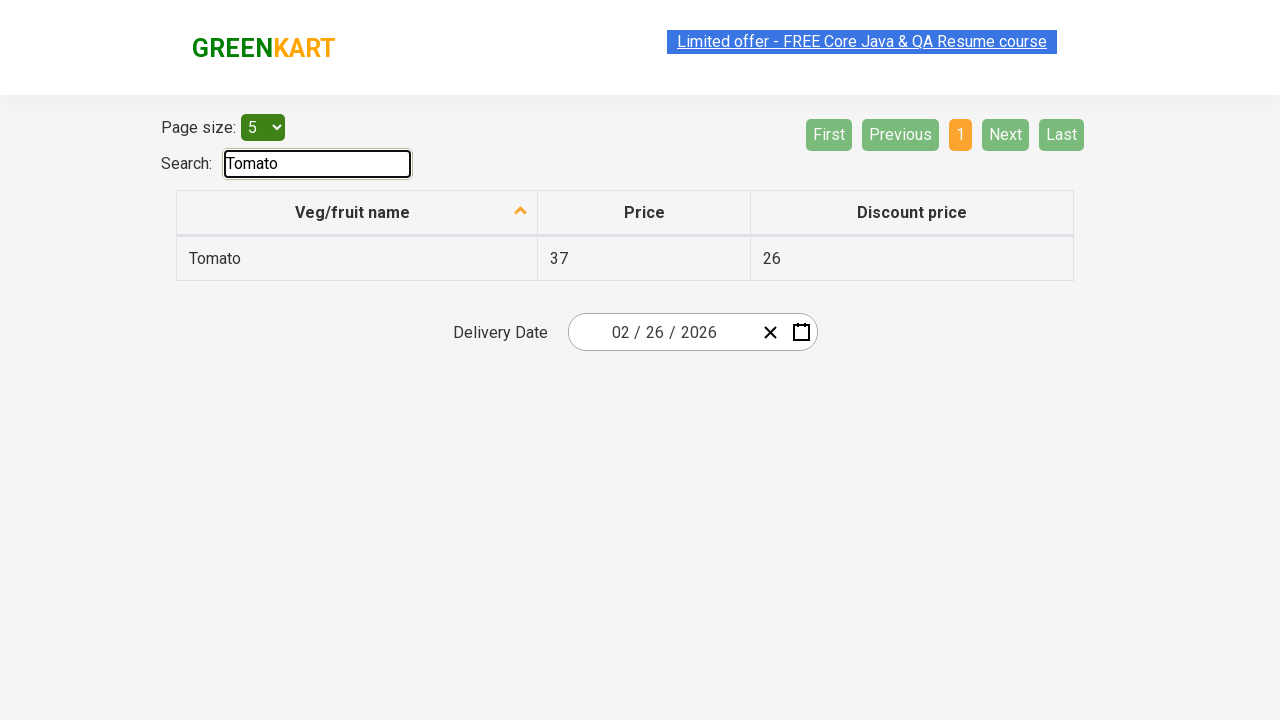

Retrieved filtered product items from results
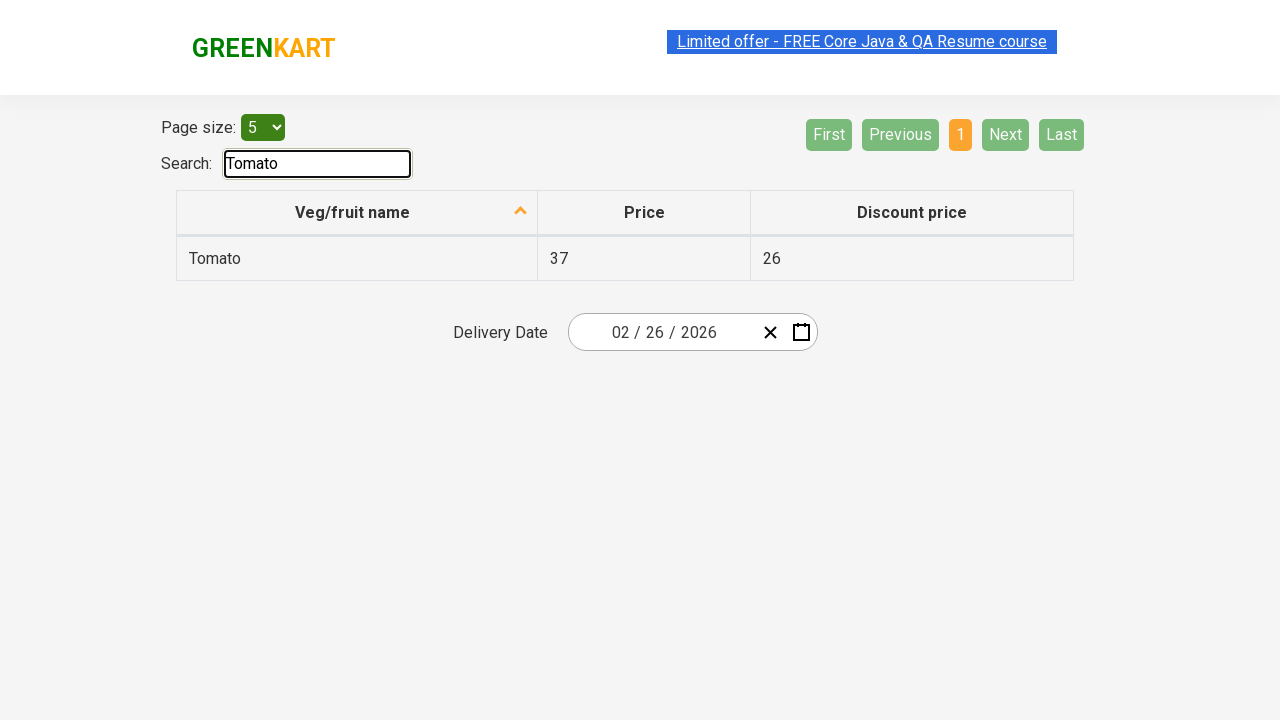

Verified filtered result 'Tomato' contains 'Tomato'
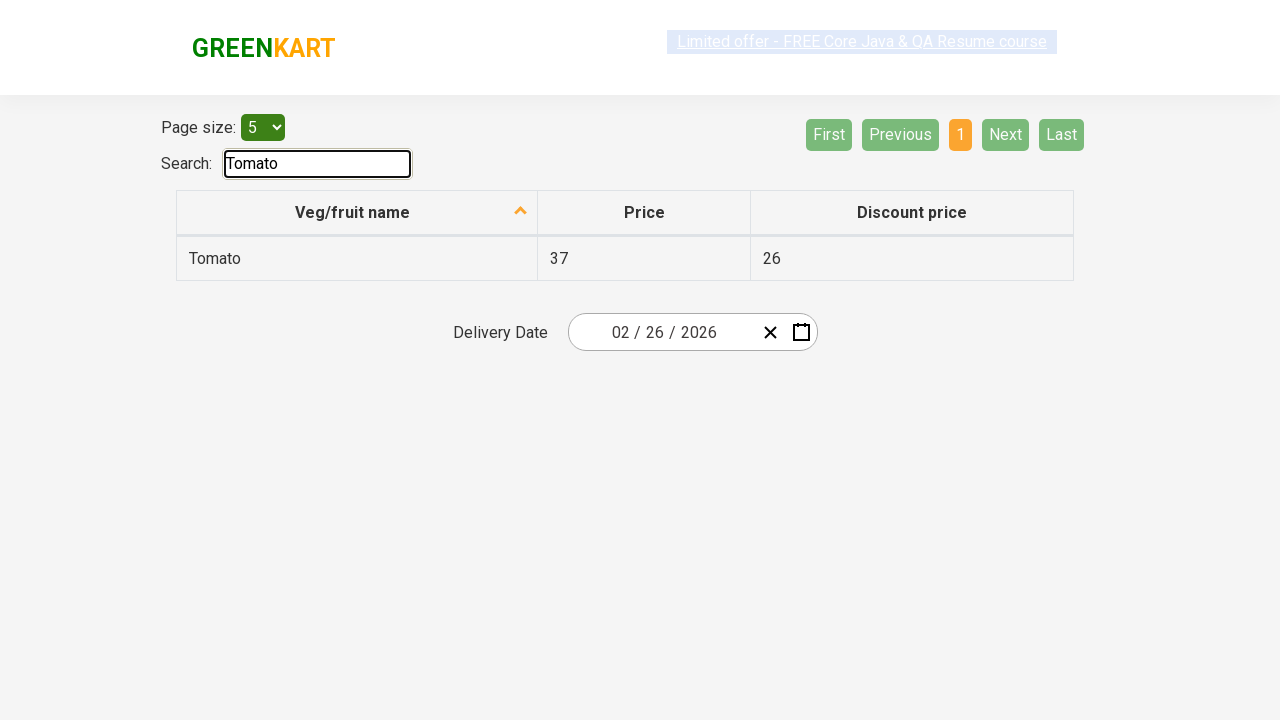

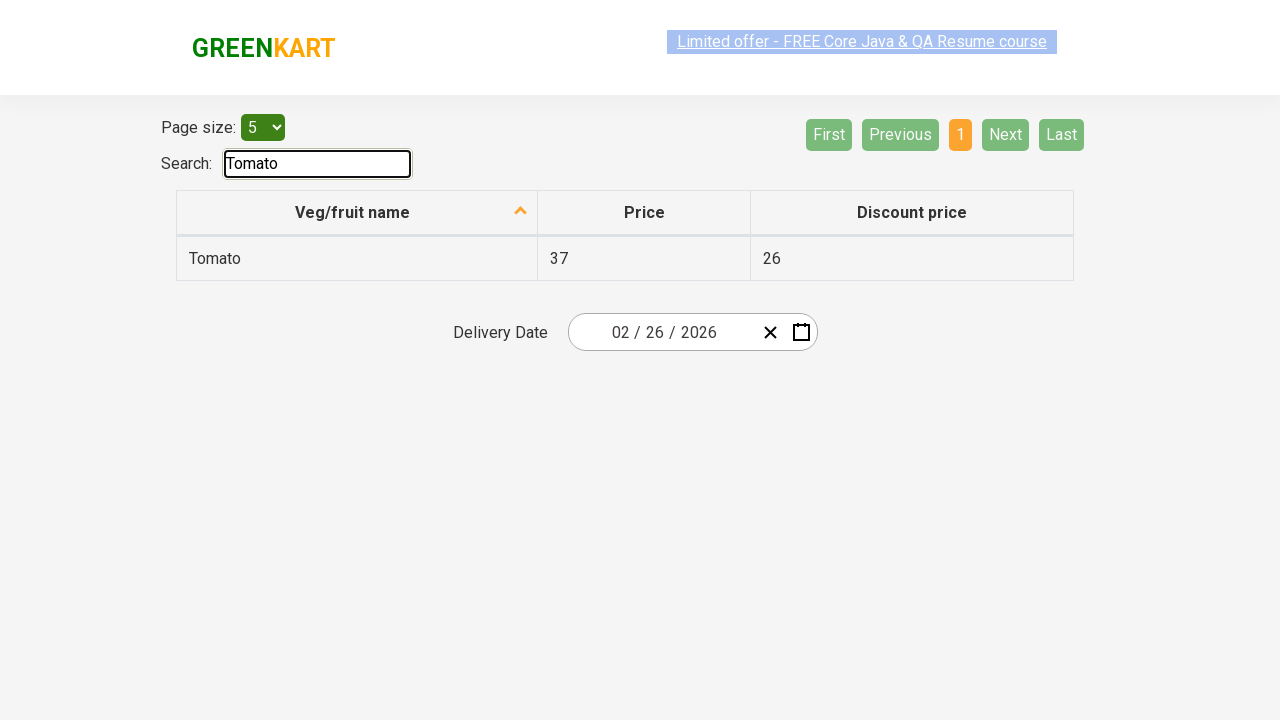